Verifies that email input, password input, and login button elements are present on the page

Starting URL: https://codility-frontend-prod.s3.amazonaws.com/media/task_static/qa_login_page/9a83bda125cd7398f9f482a3d6d45ea4/static/attachments/reference_page.html

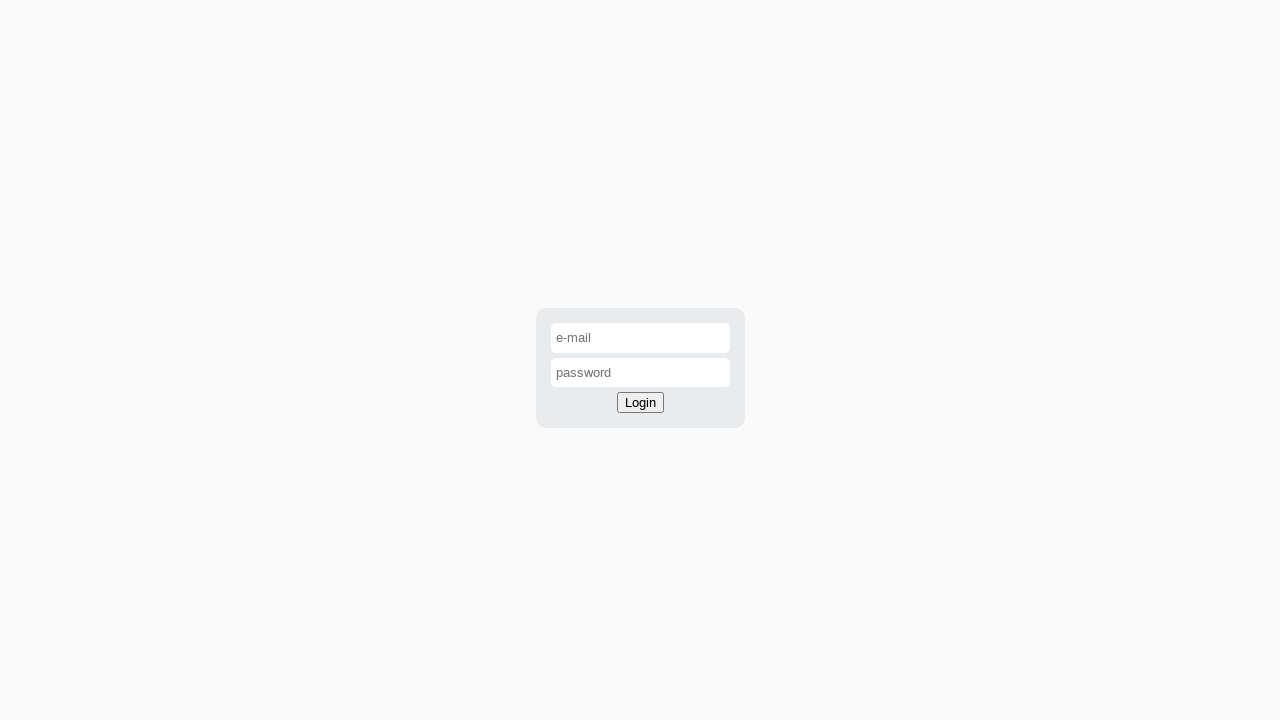

Located email input field
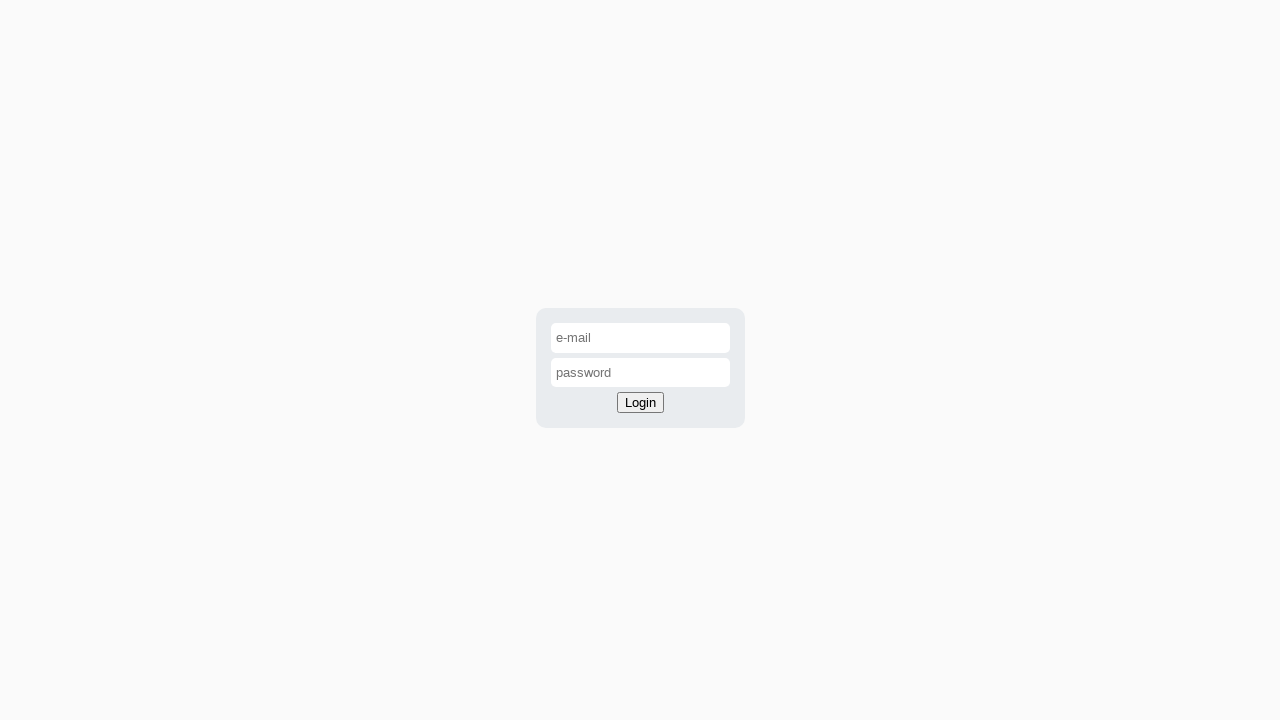

Verified email input field is present
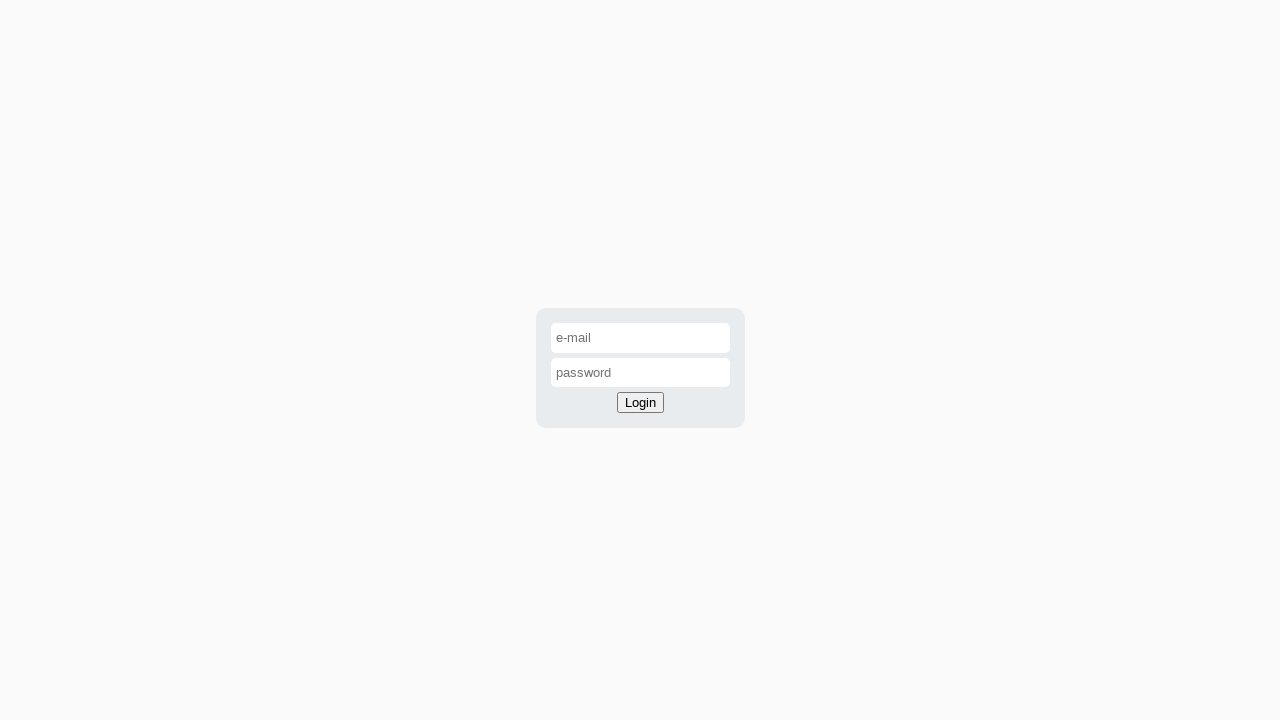

Located password input field
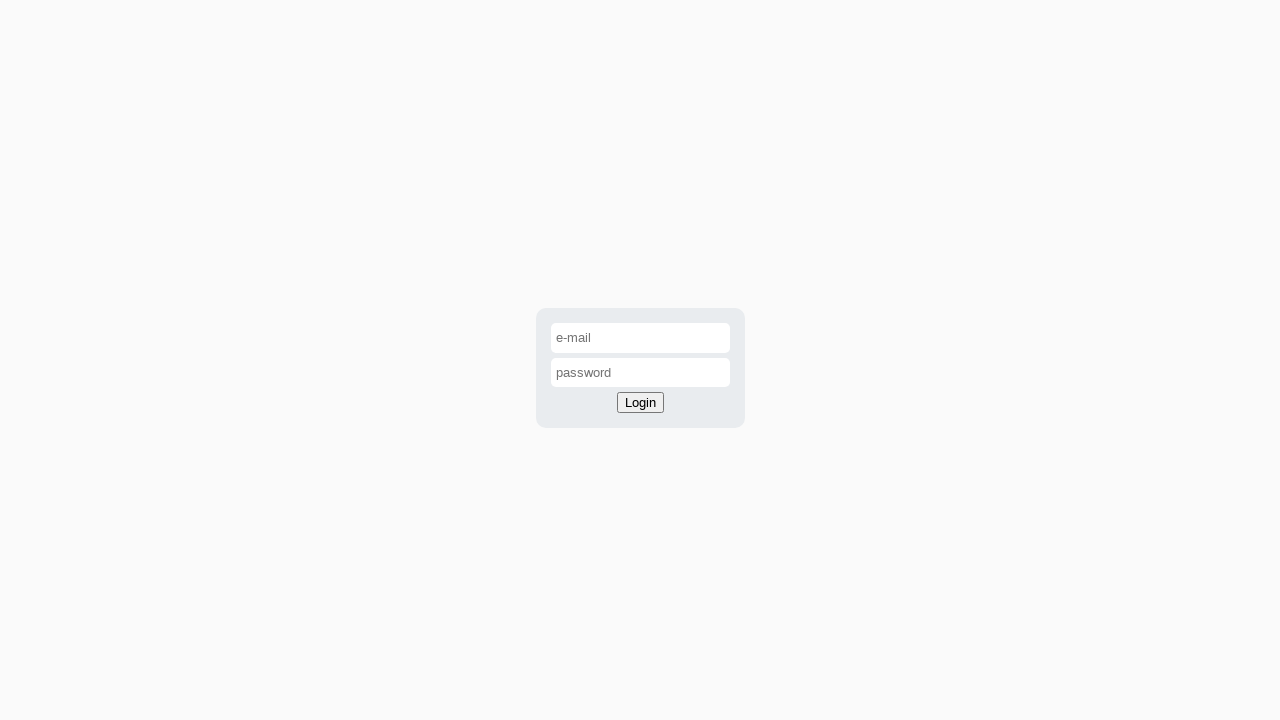

Verified password input field is present
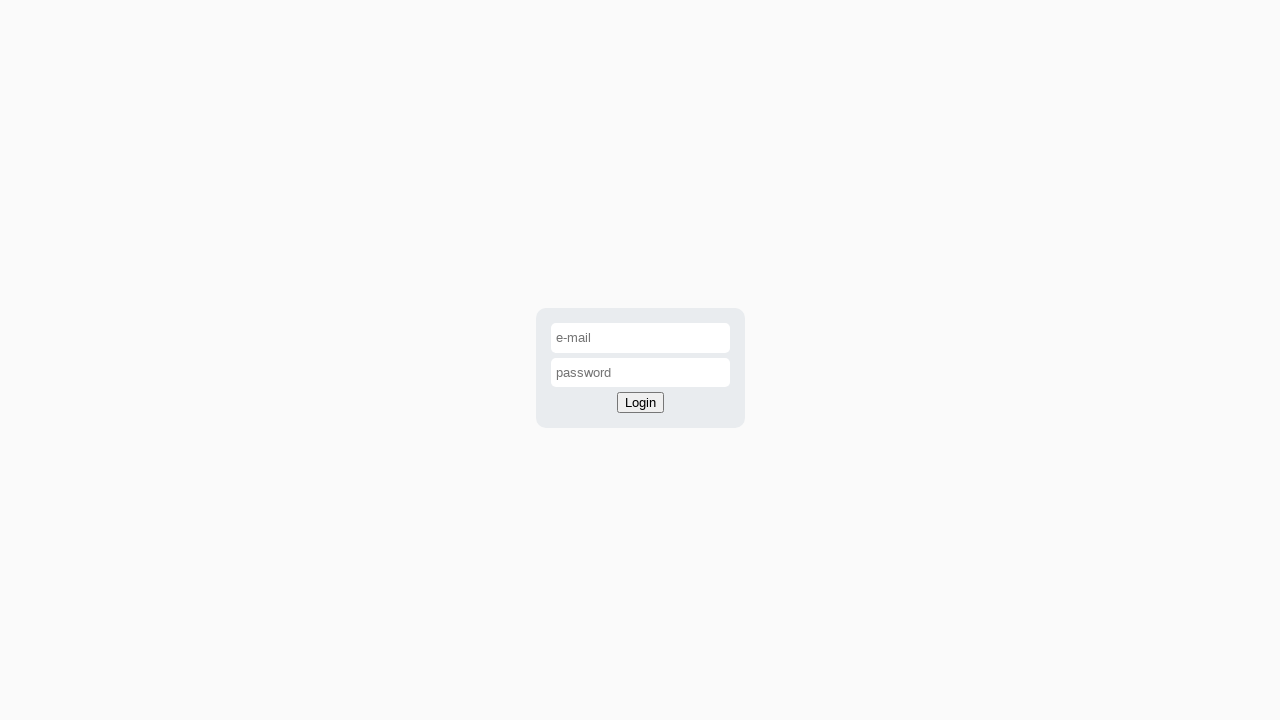

Located login button
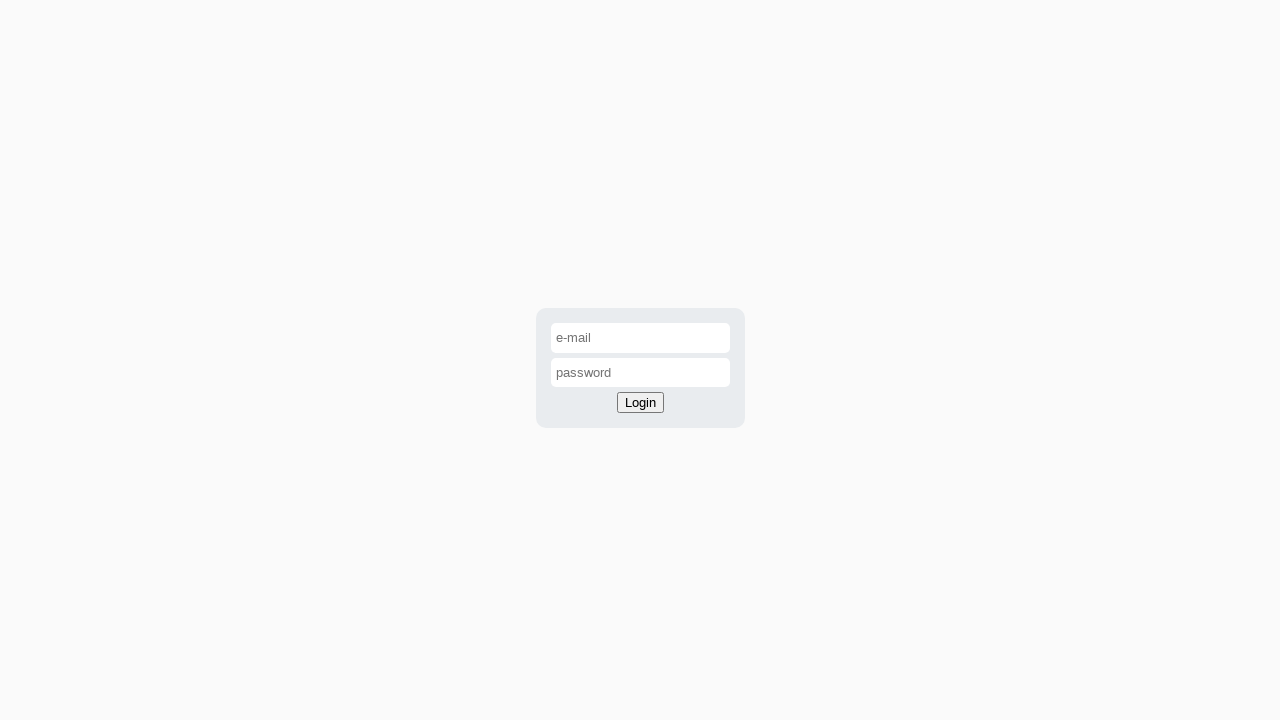

Verified login button is present
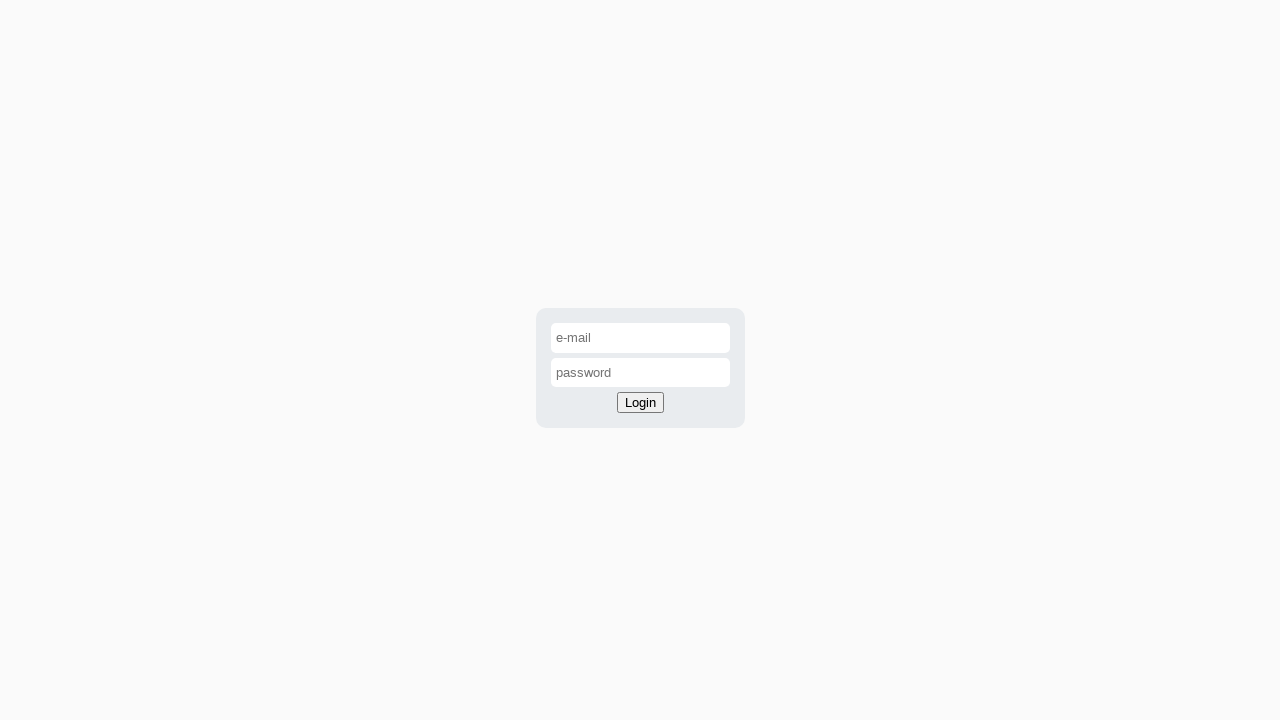

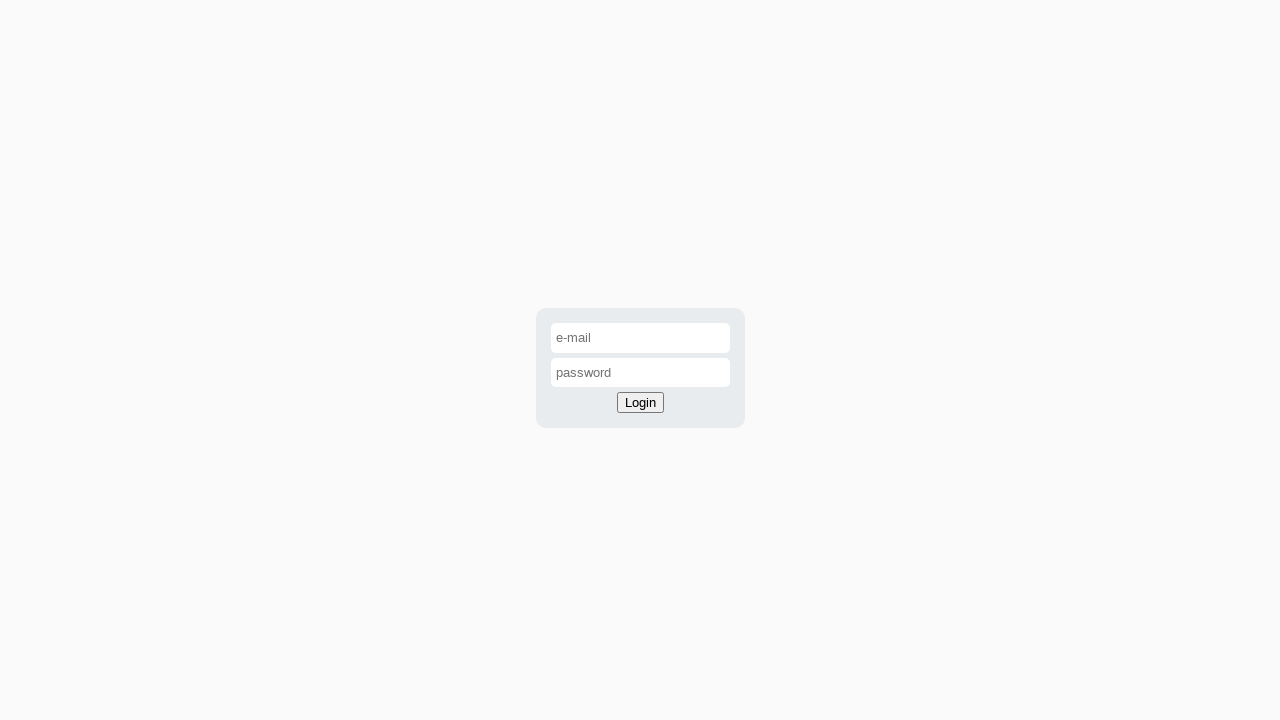